Opens the OrangeHRM demo homepage and verifies the page loads successfully

Starting URL: https://opensource-demo.orangehrmlive.com/

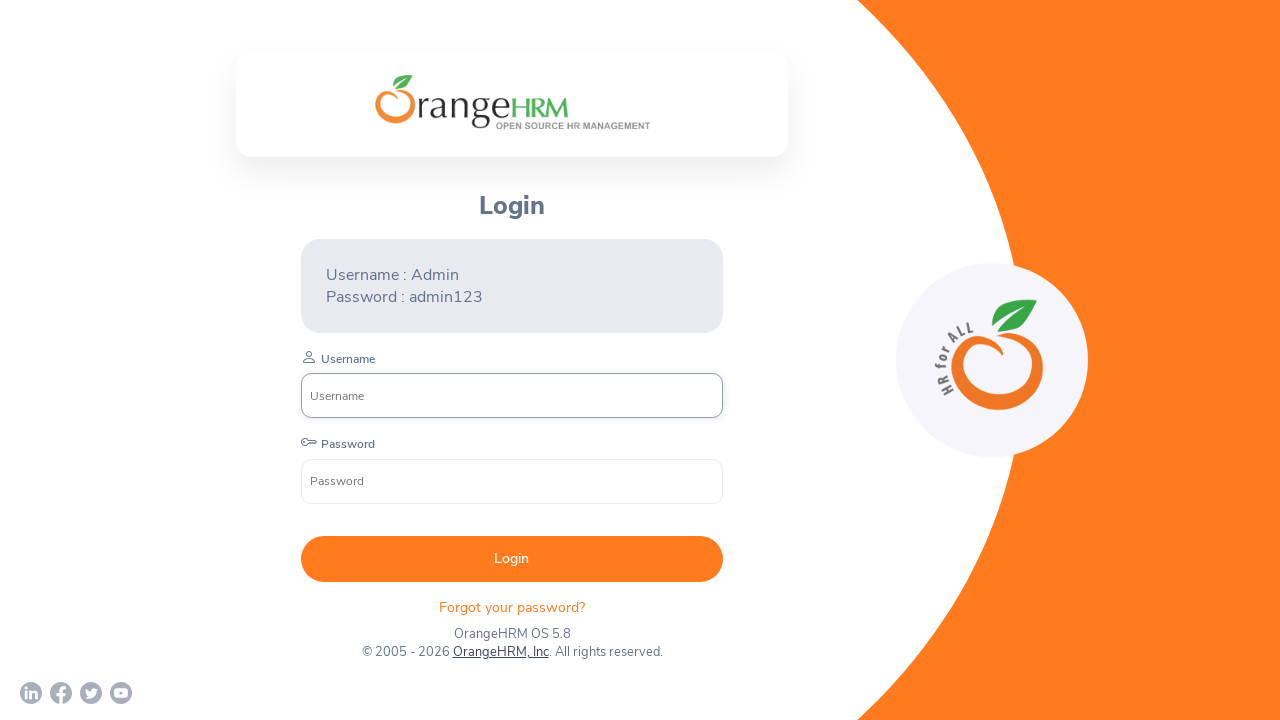

Page DOM content loaded
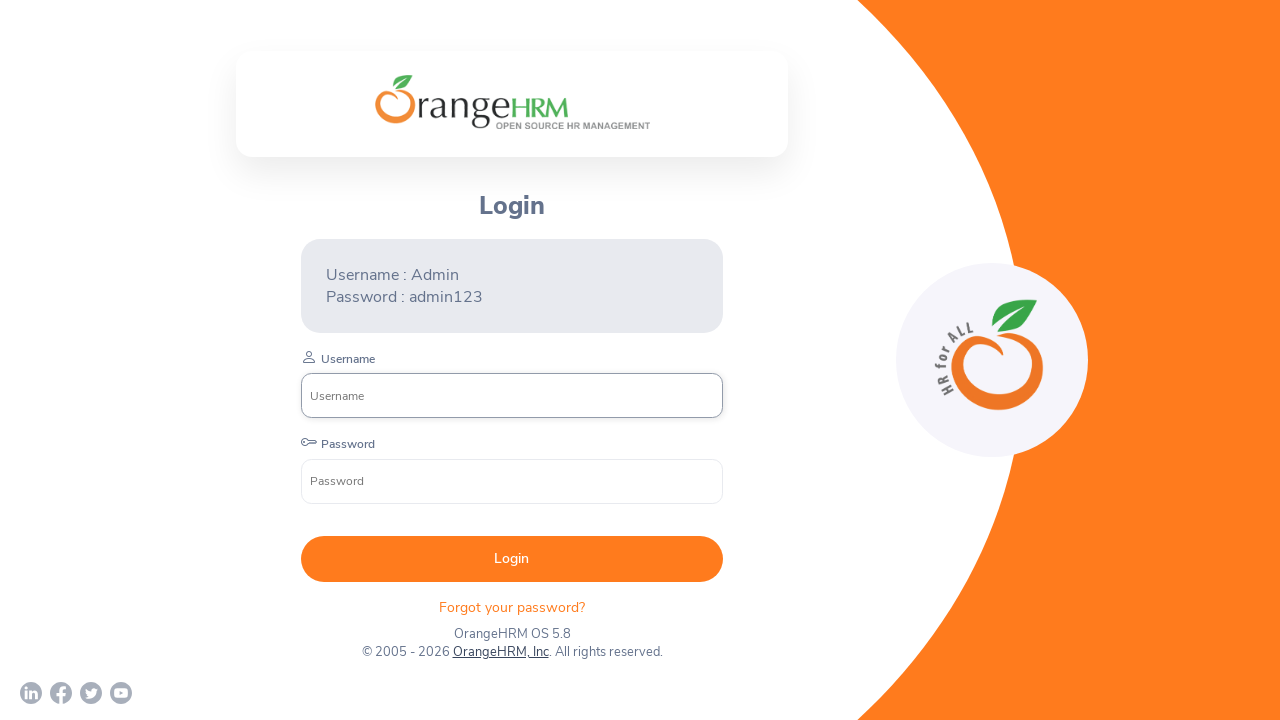

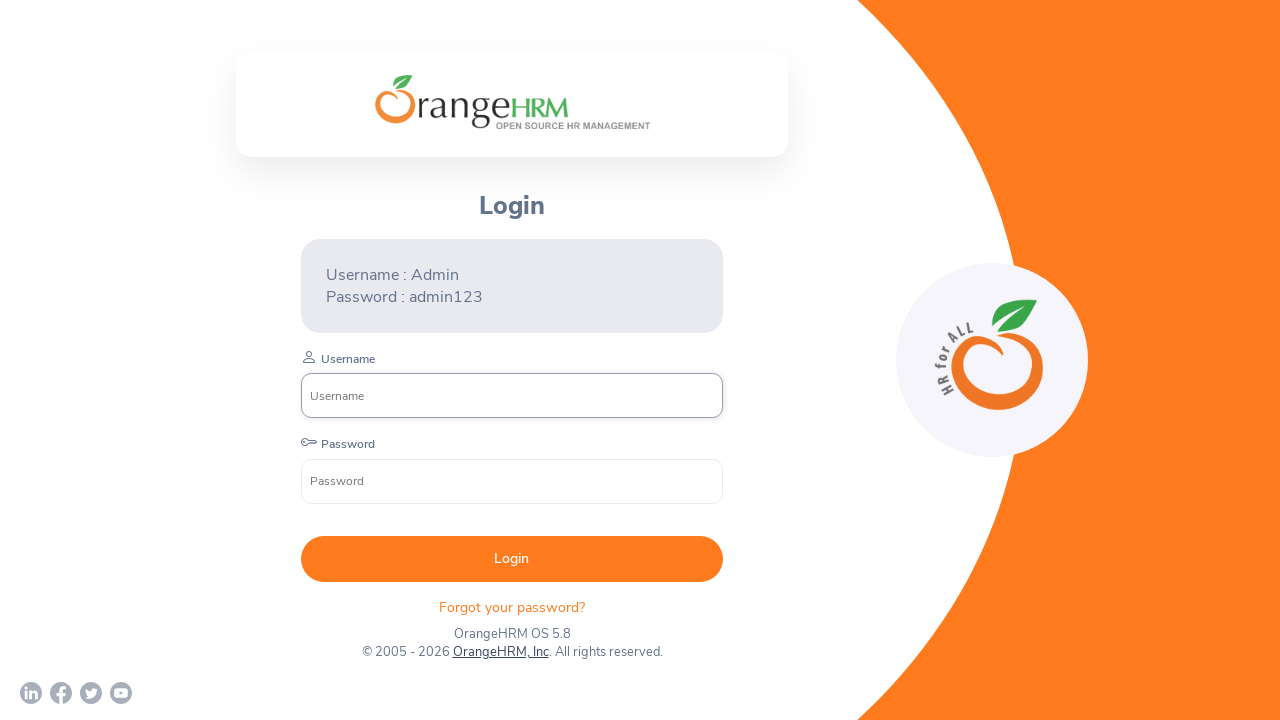